Tests dropdown functionality by selecting each option in the dropdown menu sequentially

Starting URL: https://rahulshettyacademy.com/AutomationPractice/

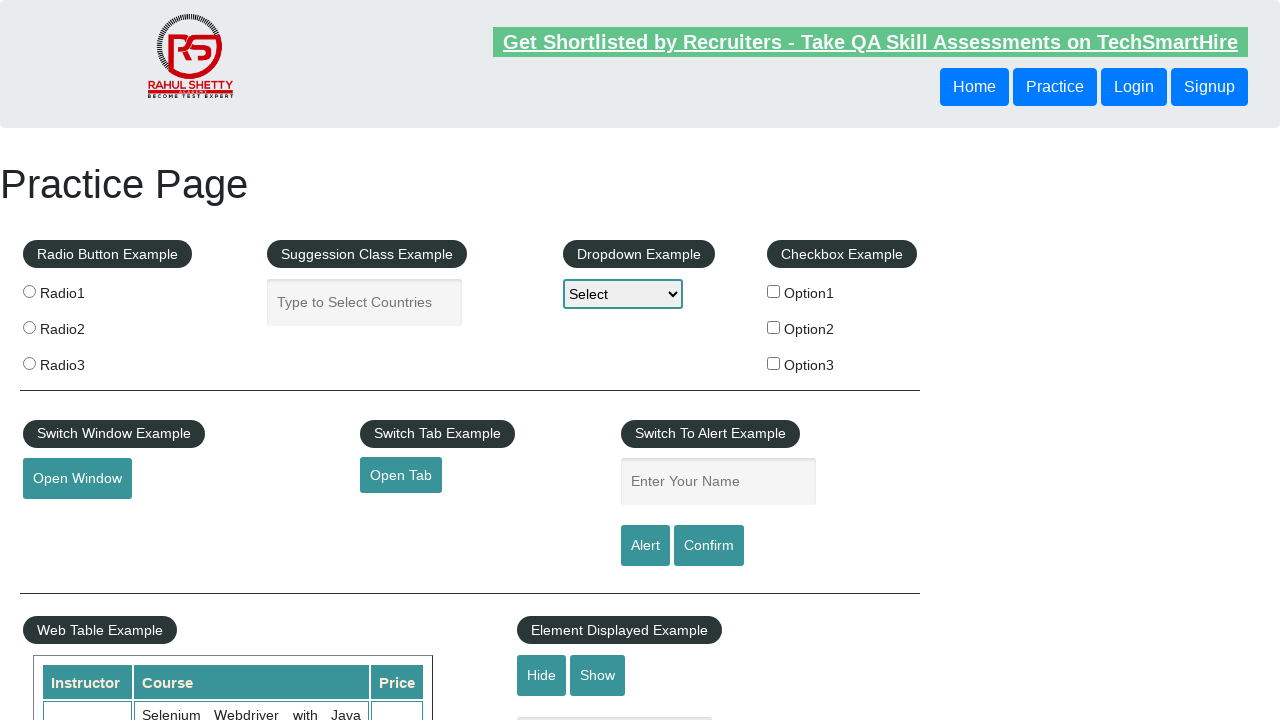

Selected dropdown option at index 0 on #dropdown-class-example
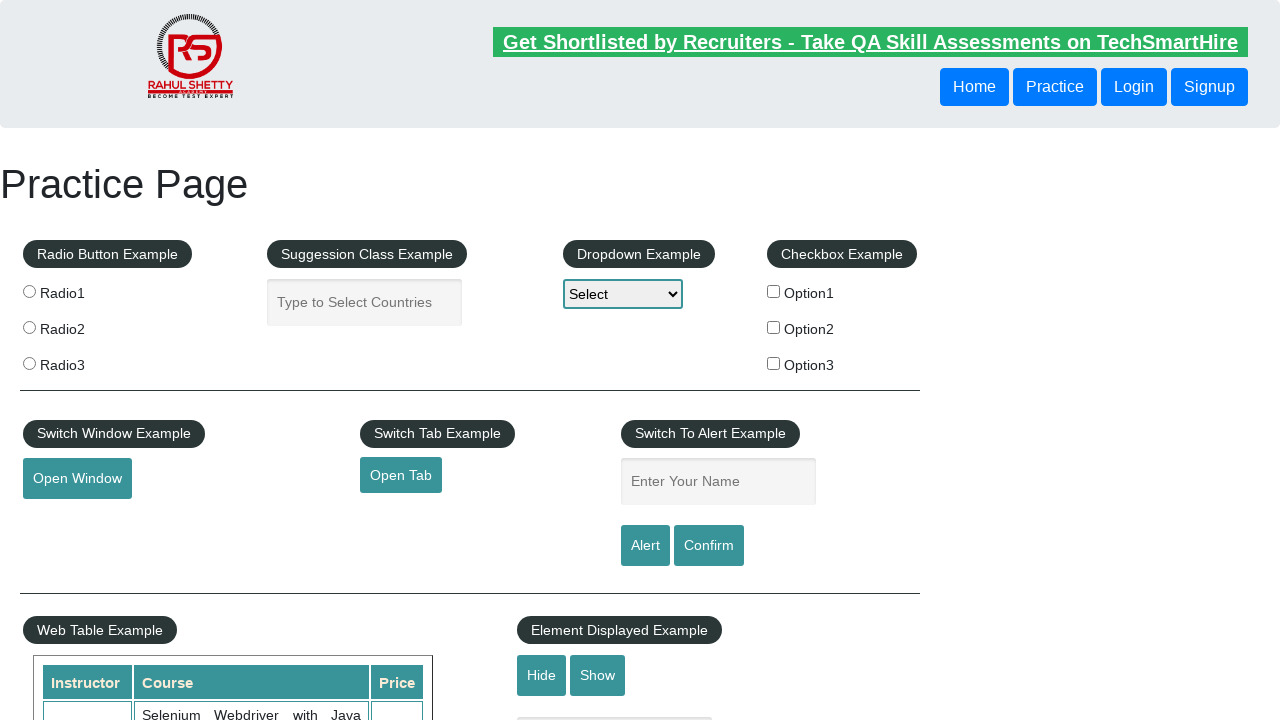

Waited 1000ms after selecting index 0
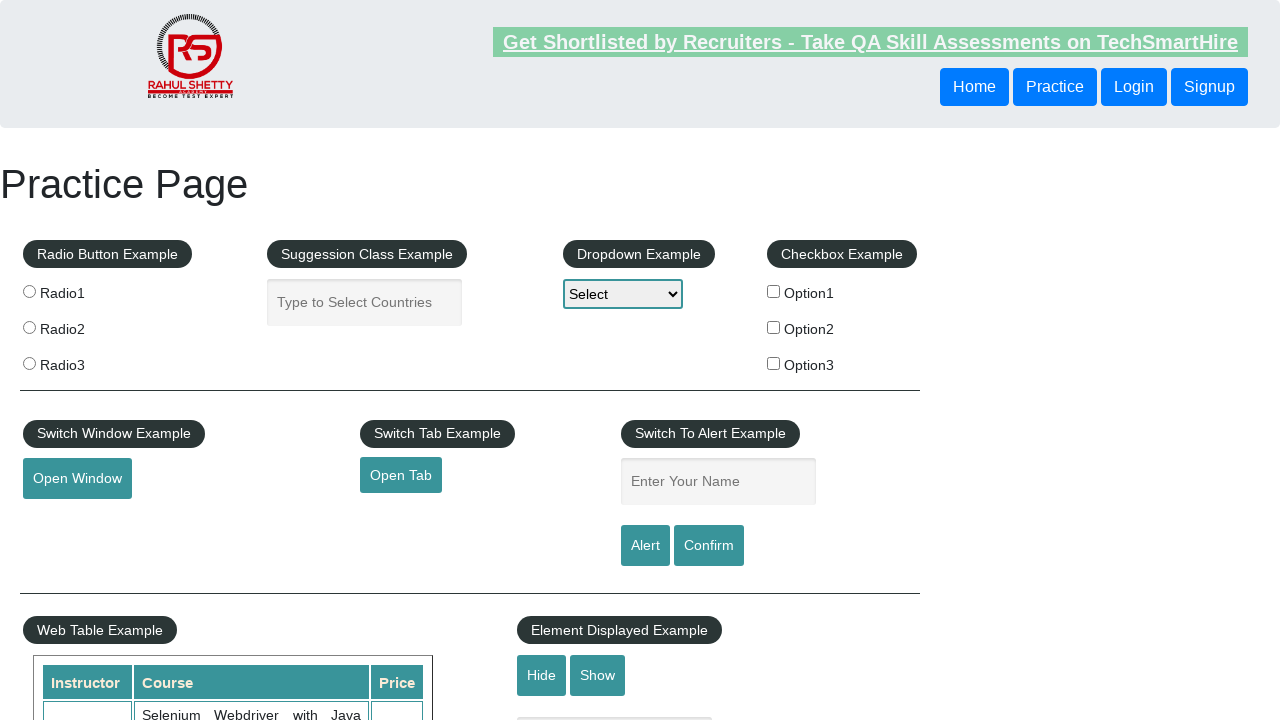

Selected dropdown option at index 1 on #dropdown-class-example
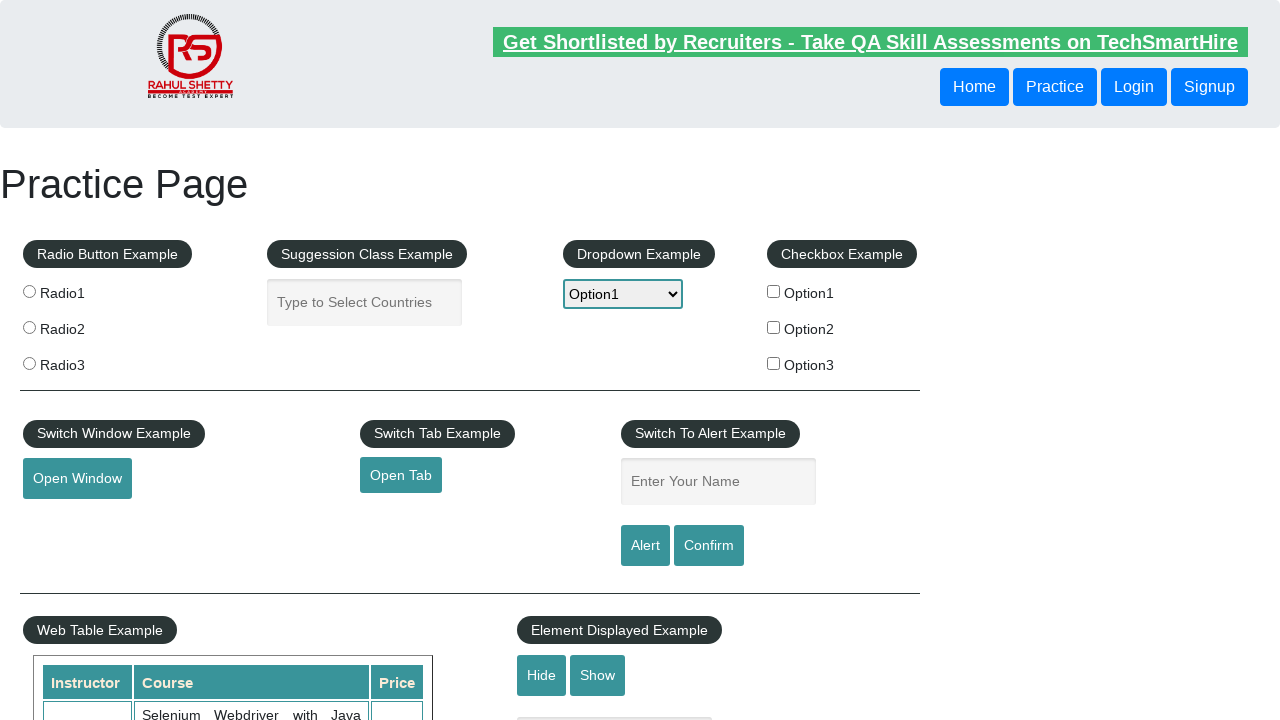

Waited 1000ms after selecting index 1
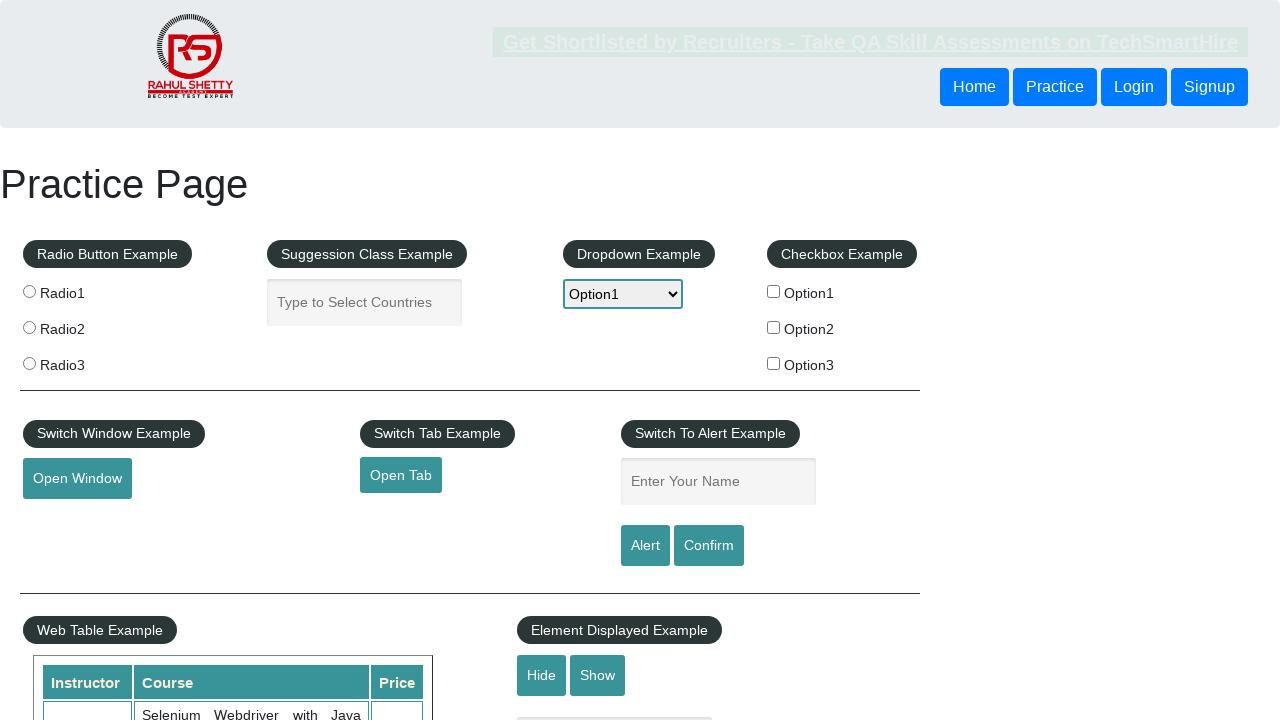

Selected dropdown option at index 2 on #dropdown-class-example
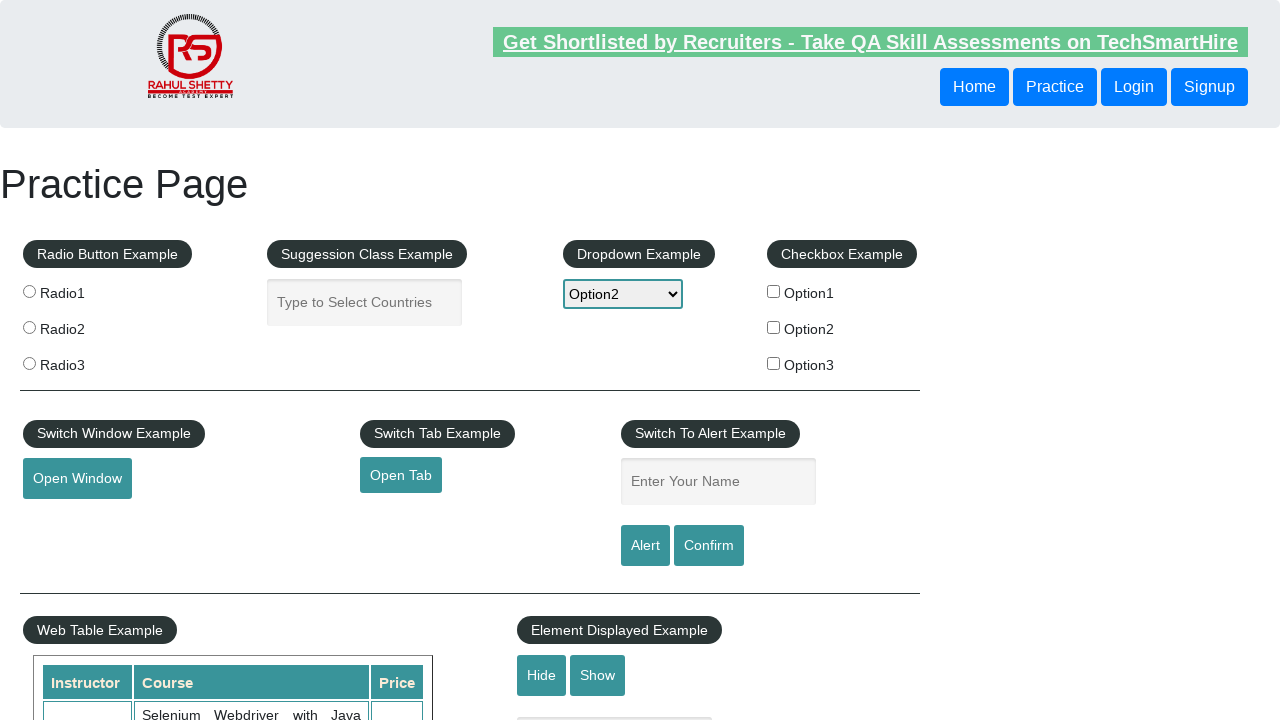

Waited 1000ms after selecting index 2
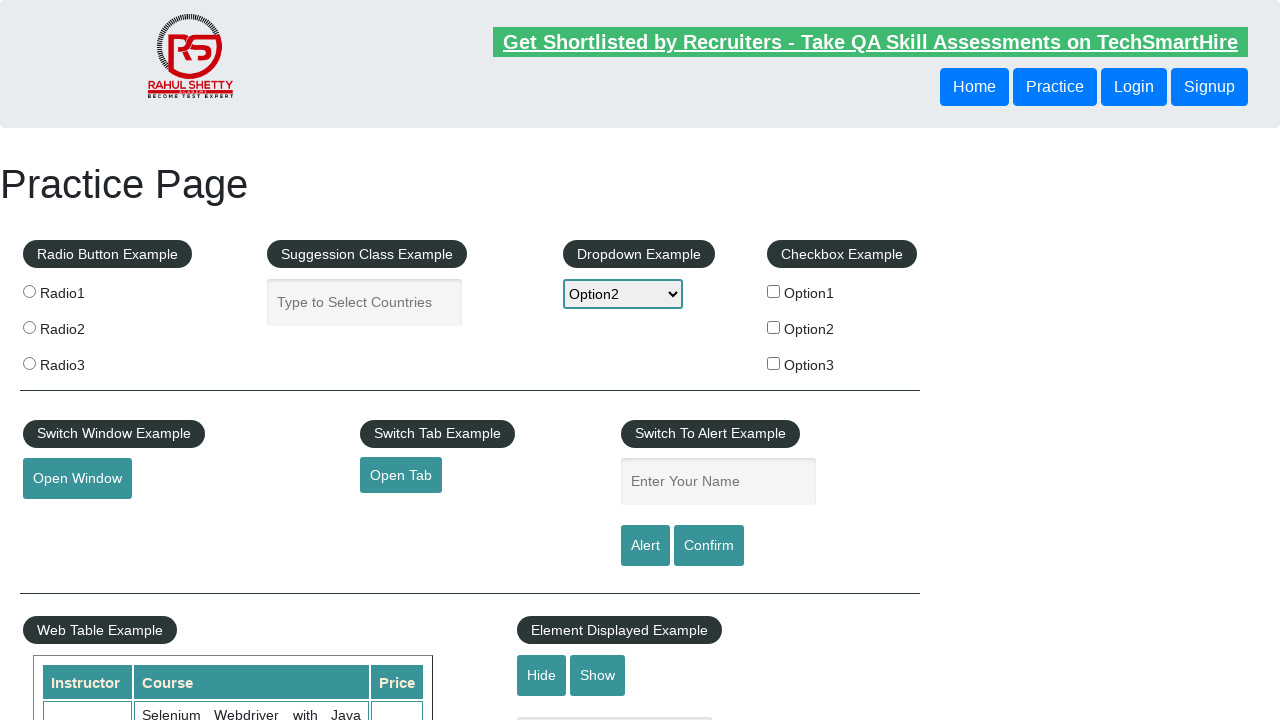

Selected dropdown option at index 3 on #dropdown-class-example
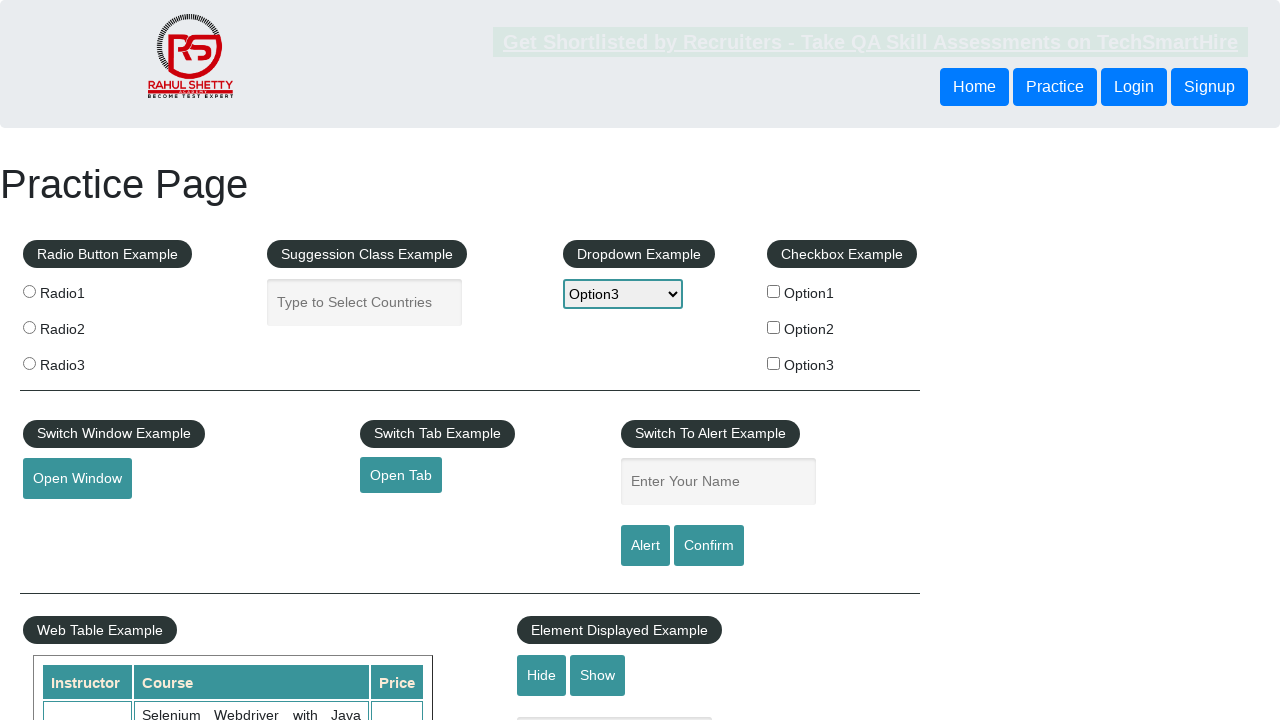

Waited 1000ms after selecting index 3
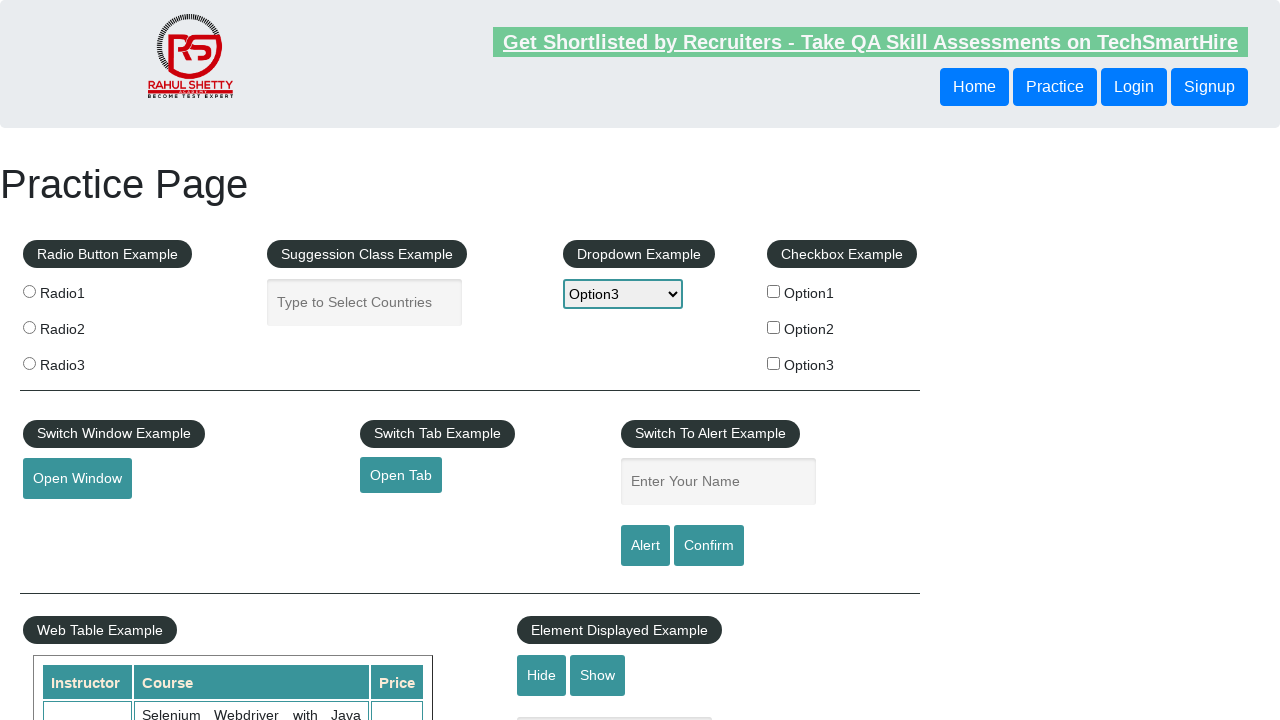

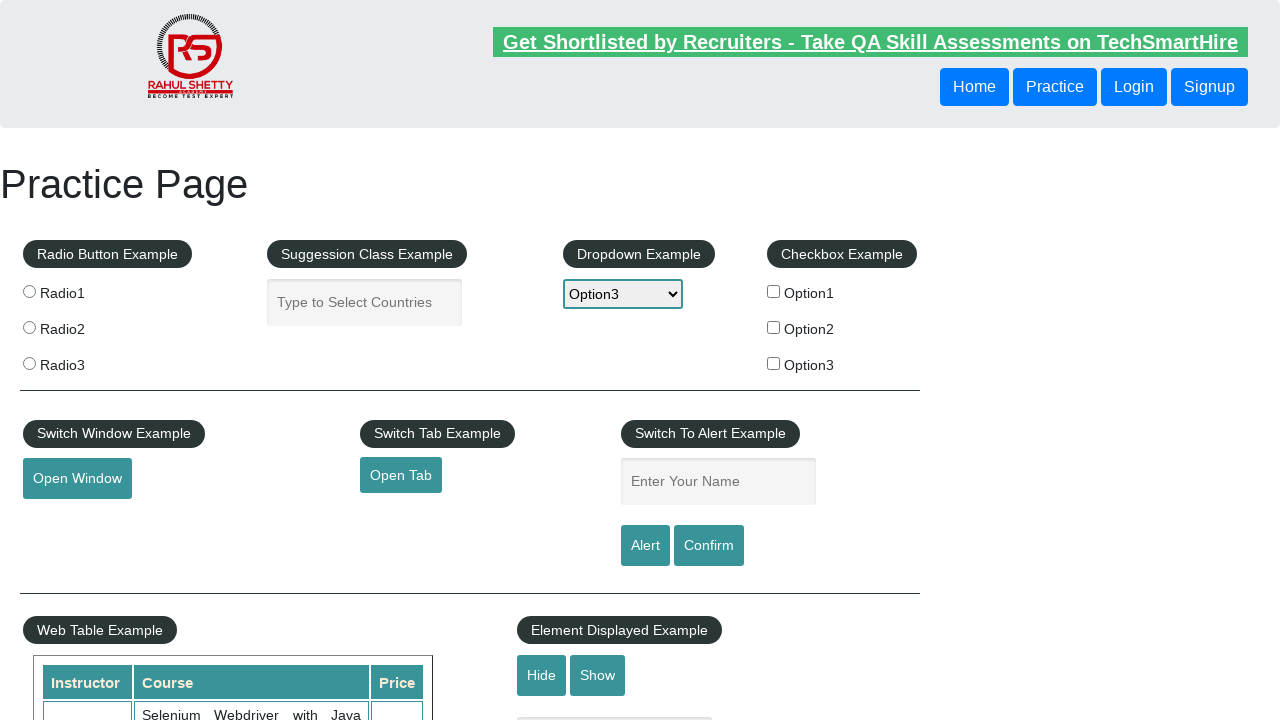